Tests search functionality on x-kom.pl by entering a search query and submitting it

Starting URL: https://www.x-kom.pl

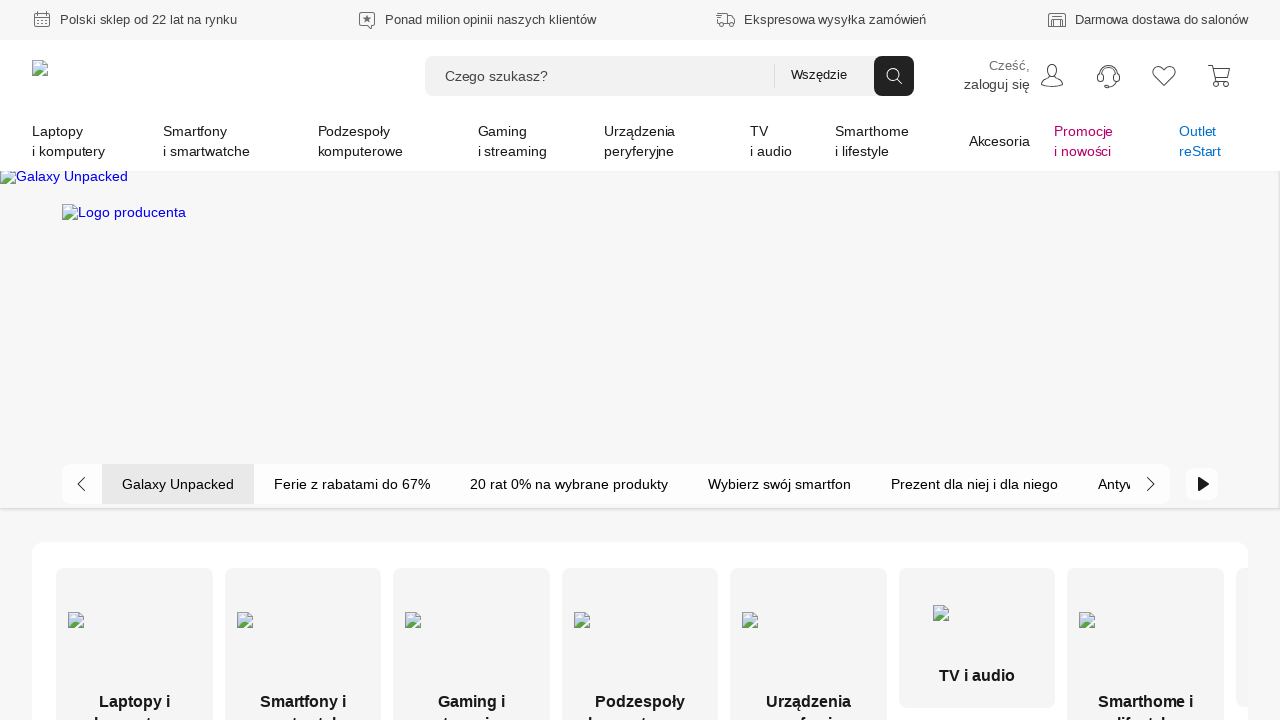

Waited for page to load with networkidle state
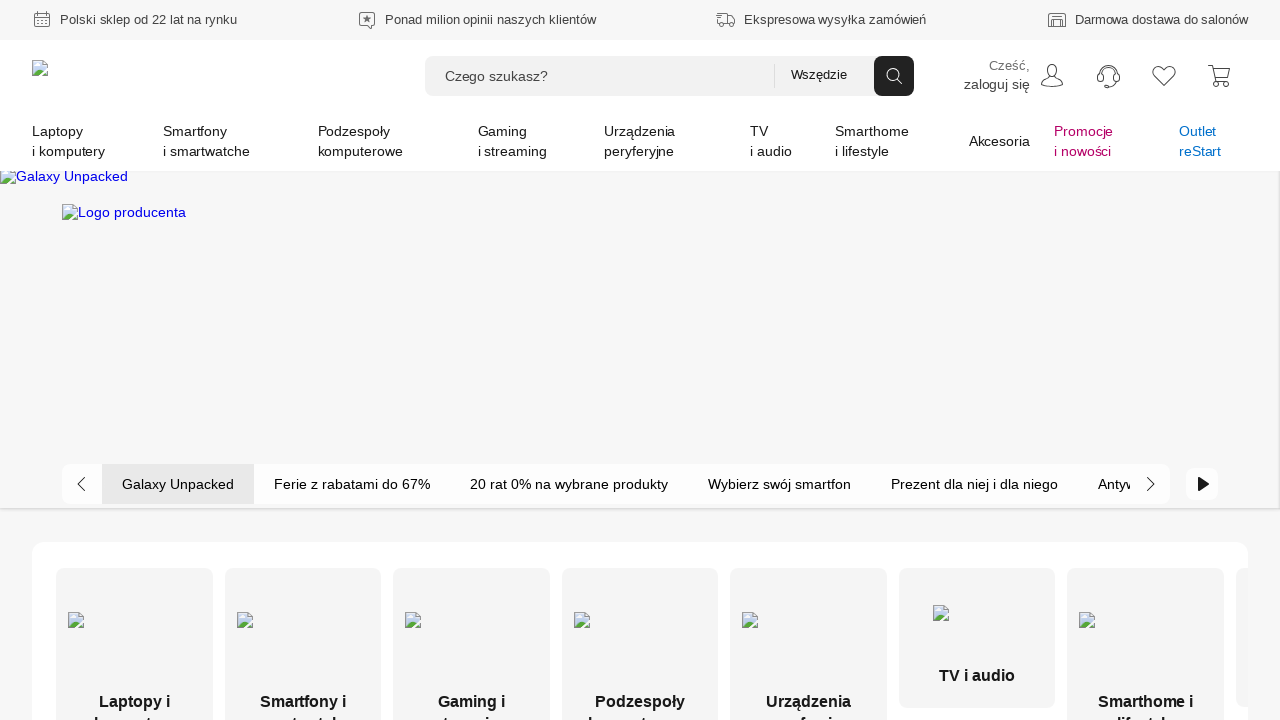

Clicked on search input field at (597, 76) on input[type='search'], input[type='text'][placeholder*='szuk' i], input[name*='se
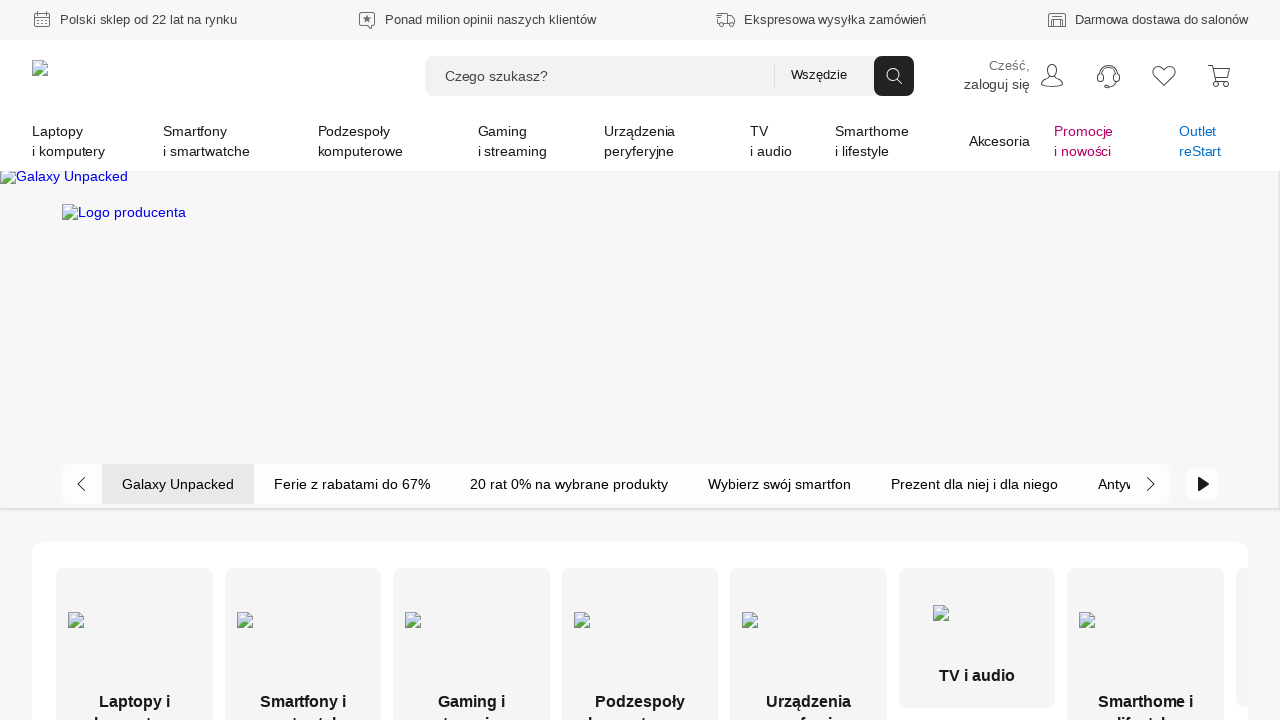

Filled search input with 'laptop' on input[type='search'], input[type='text'][placeholder*='szuk' i], input[name*='se
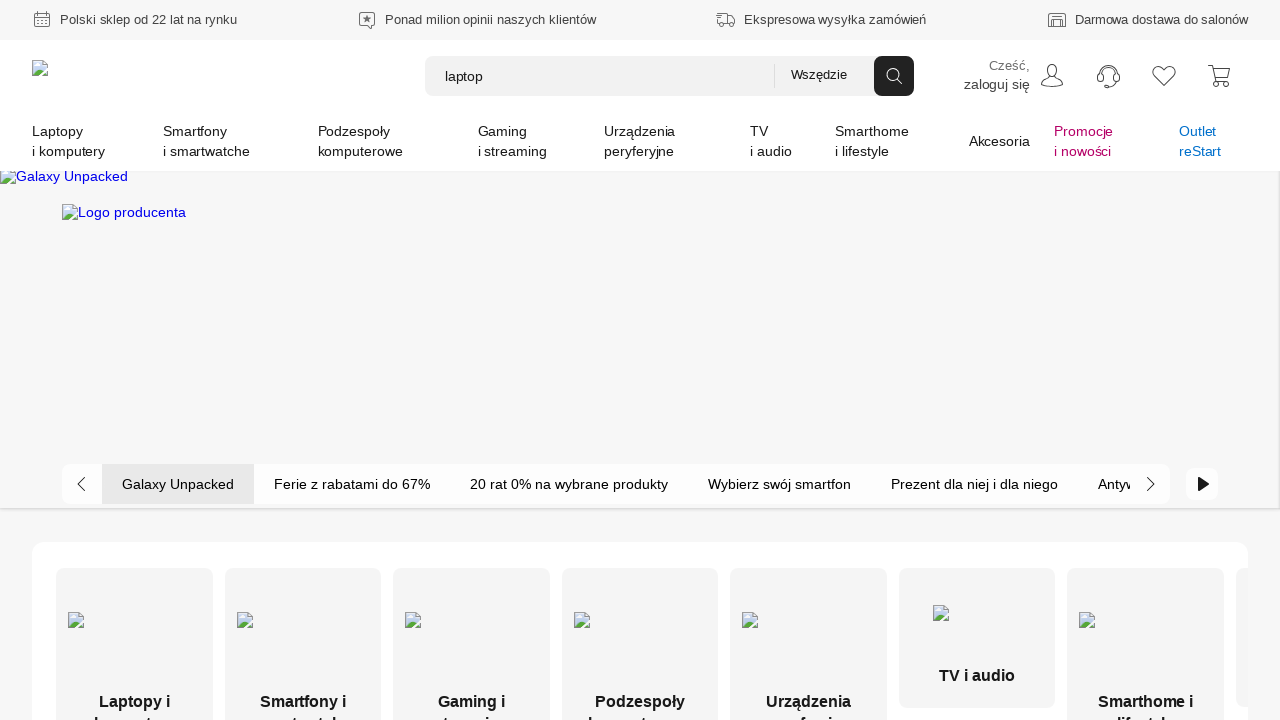

Pressed Enter to submit search query on input[type='search'], input[type='text'][placeholder*='szuk' i], input[name*='se
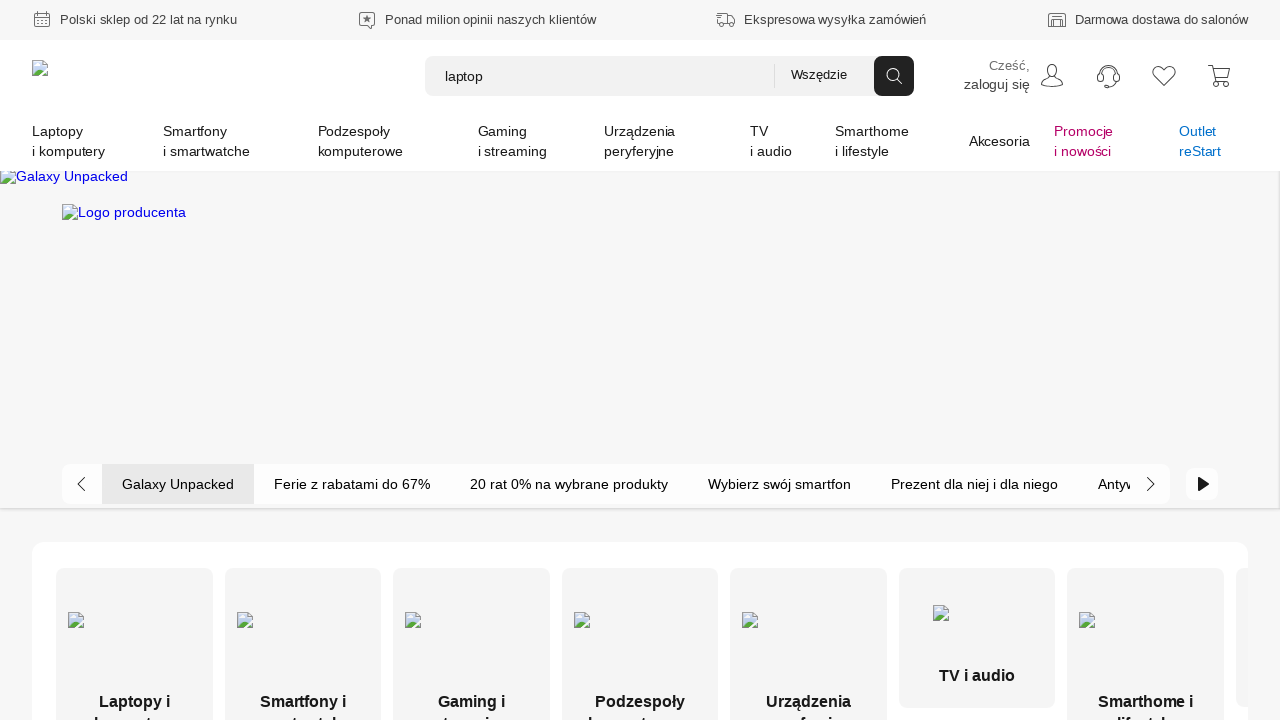

Waited for search results to load with networkidle state
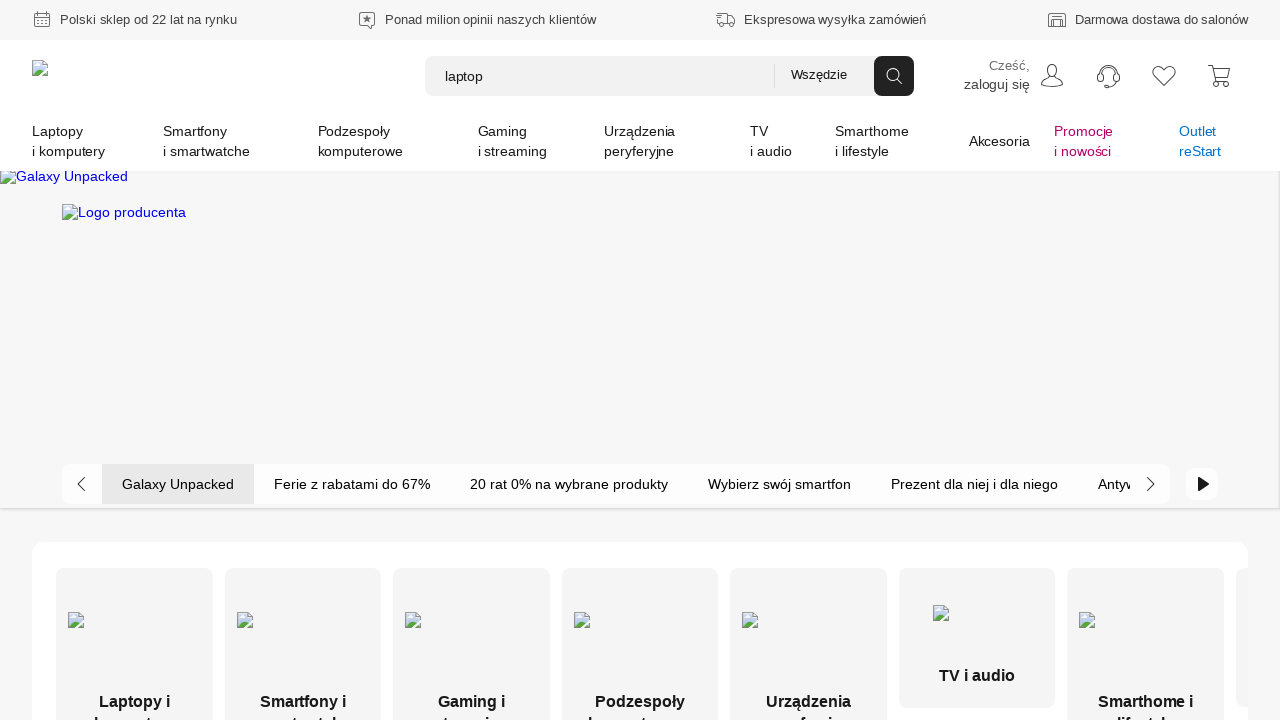

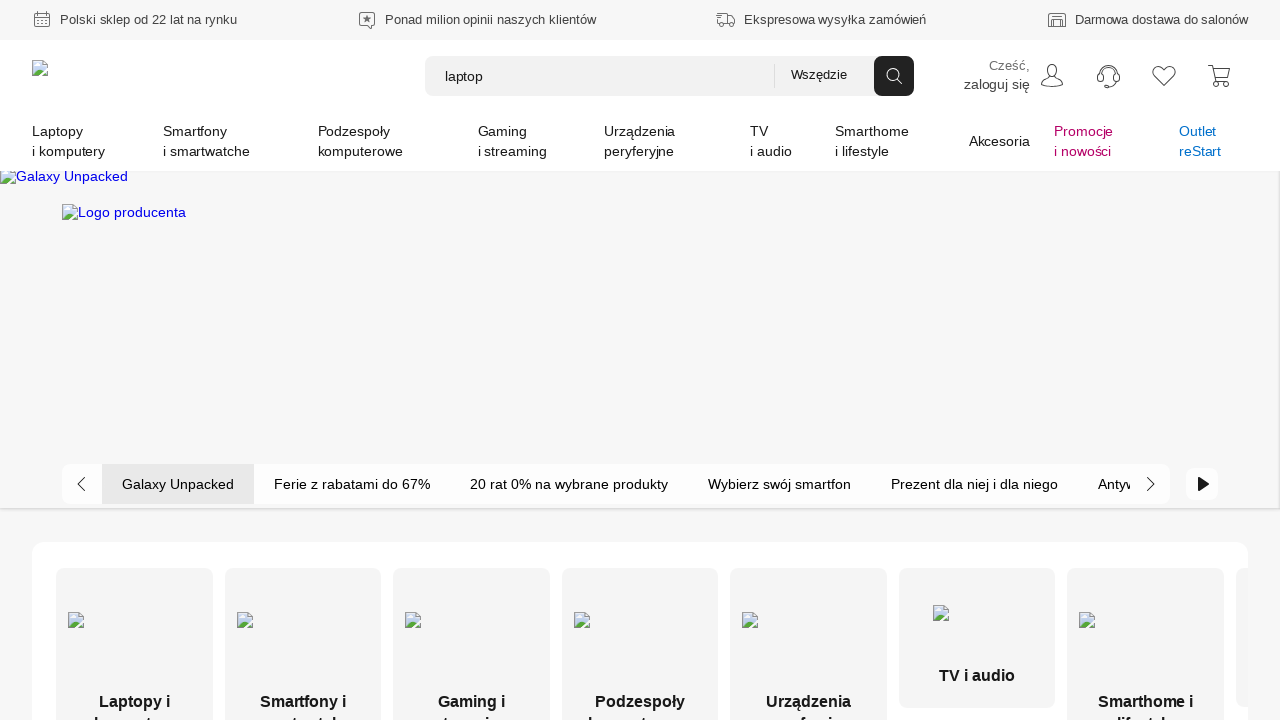